Tests adding a new todo item by clicking the add button, selecting a category from dropdown, entering text, and submitting the form

Starting URL: http://qa-assignment.oblakogroup.ru/board/9113002017

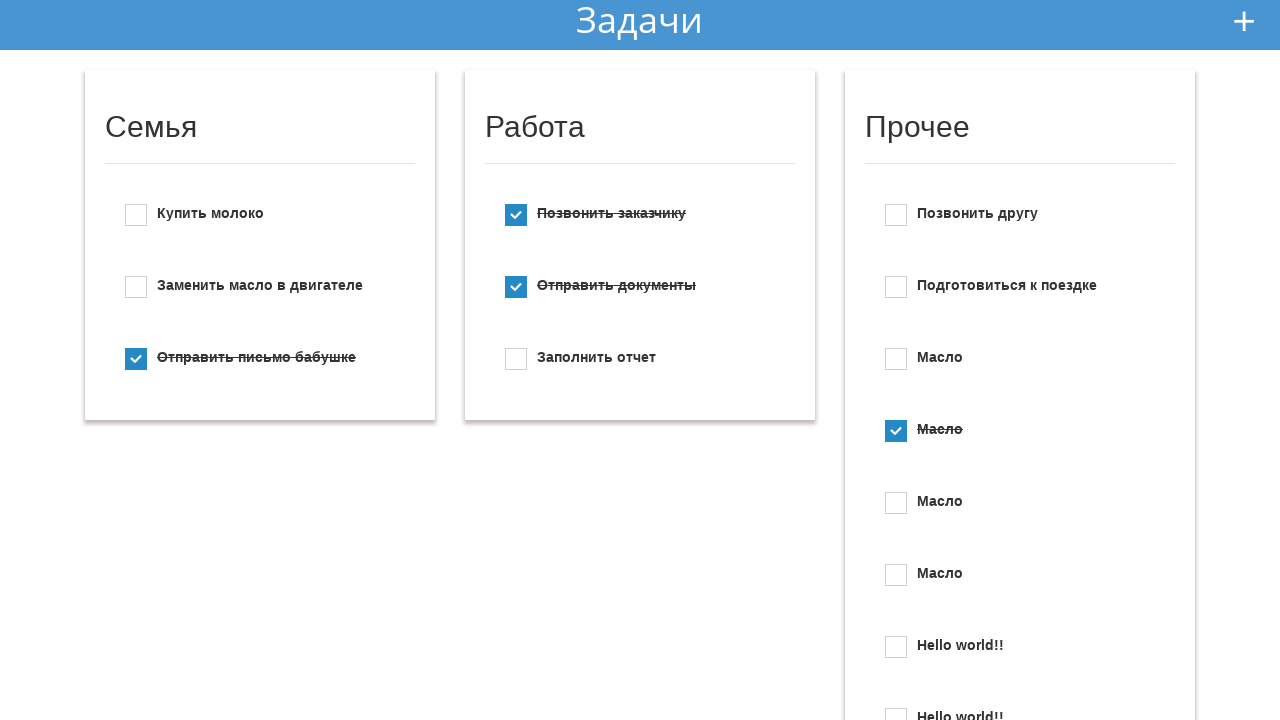

Clicked add new todo button at (1244, 21) on #add_new_todo
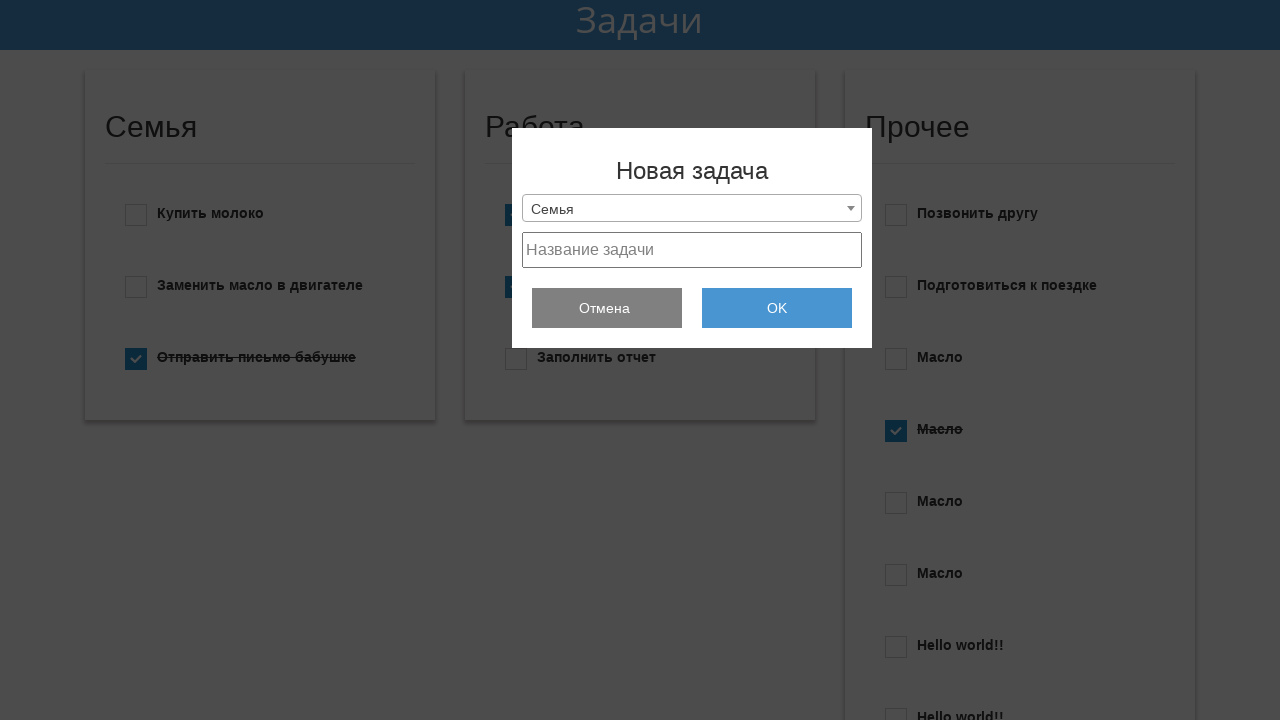

Selected 'Прочее' category from dropdown on #select_category
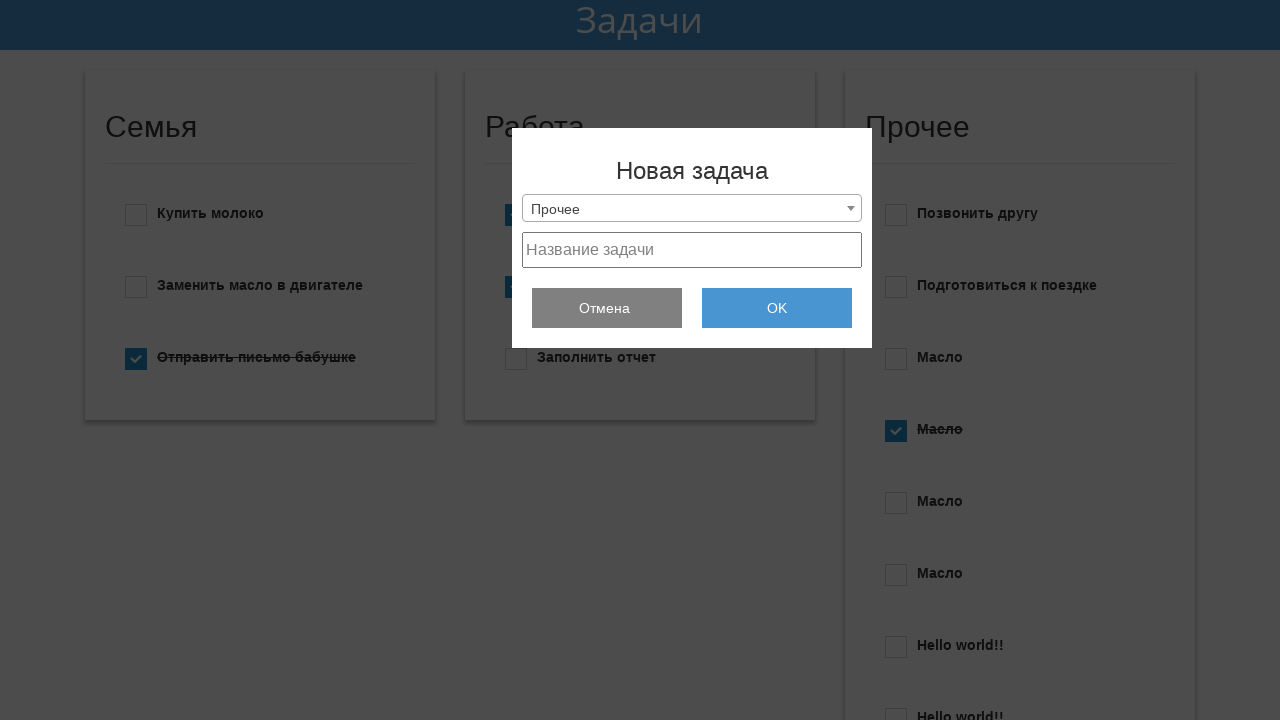

Cleared existing text from project text field on #project_text
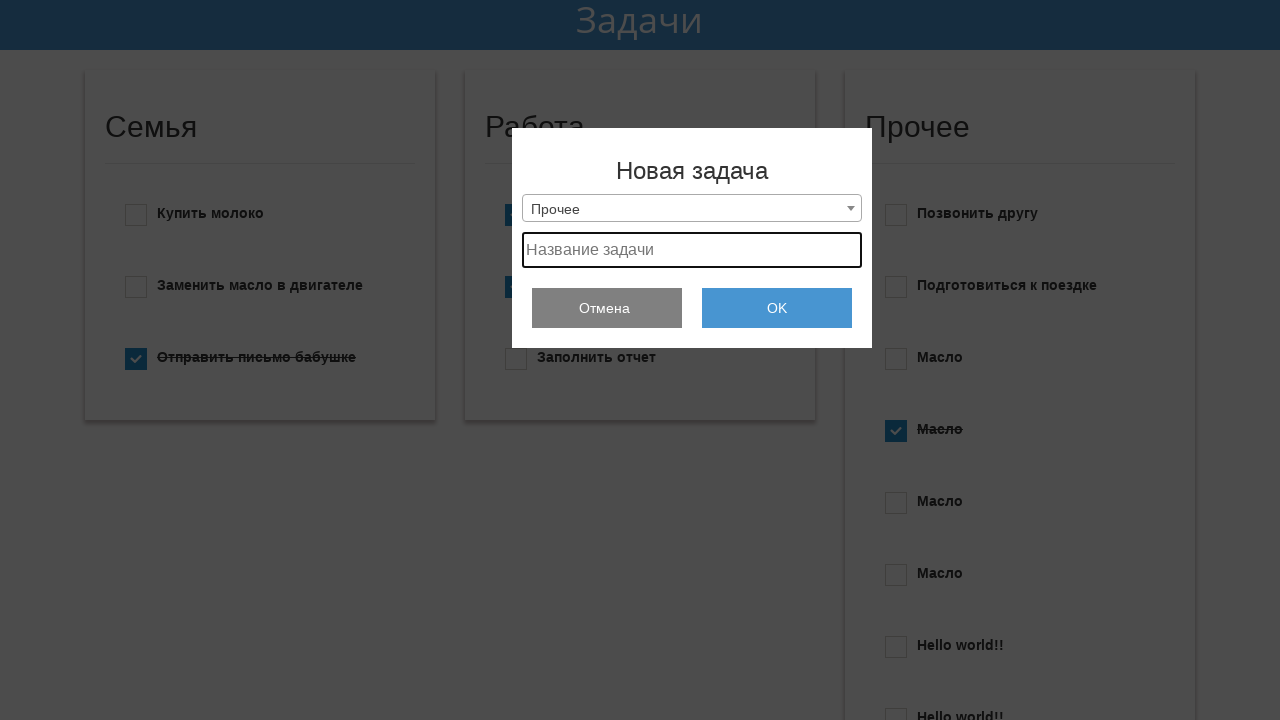

Entered 'Масло' as new todo text on #project_text
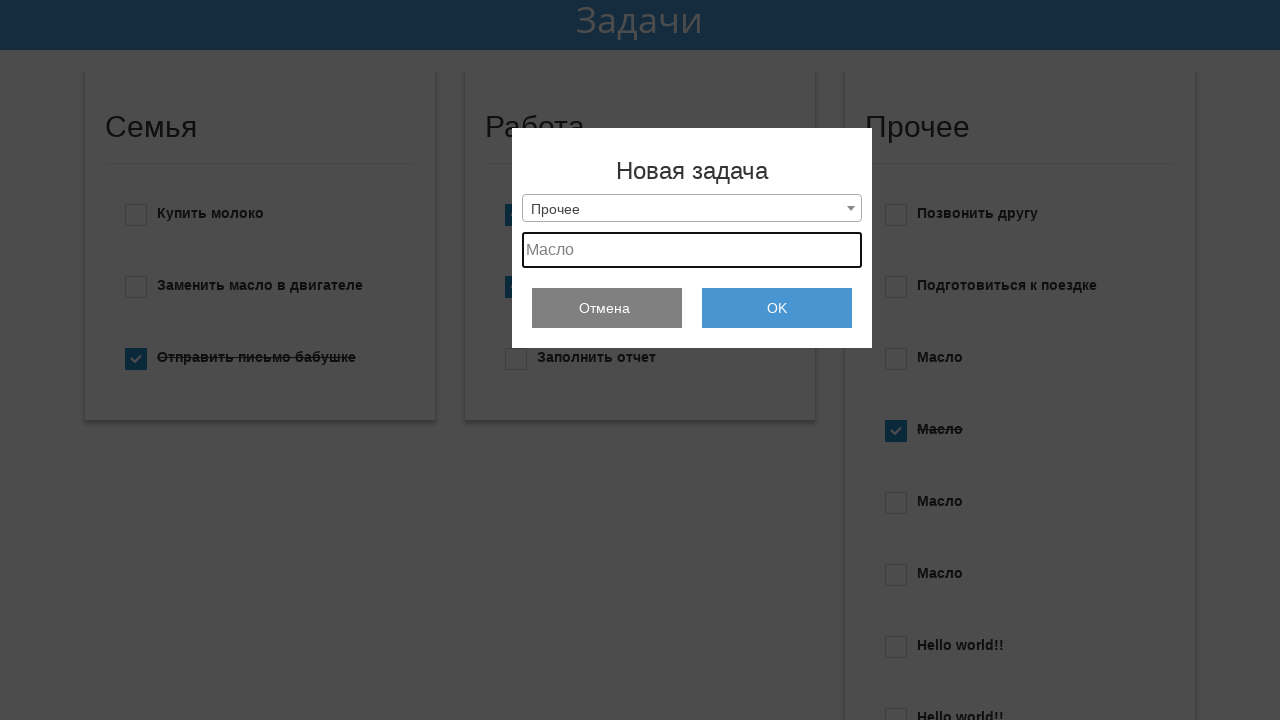

Clicked submit button to add new todo at (777, 308) on #submit_add_todo
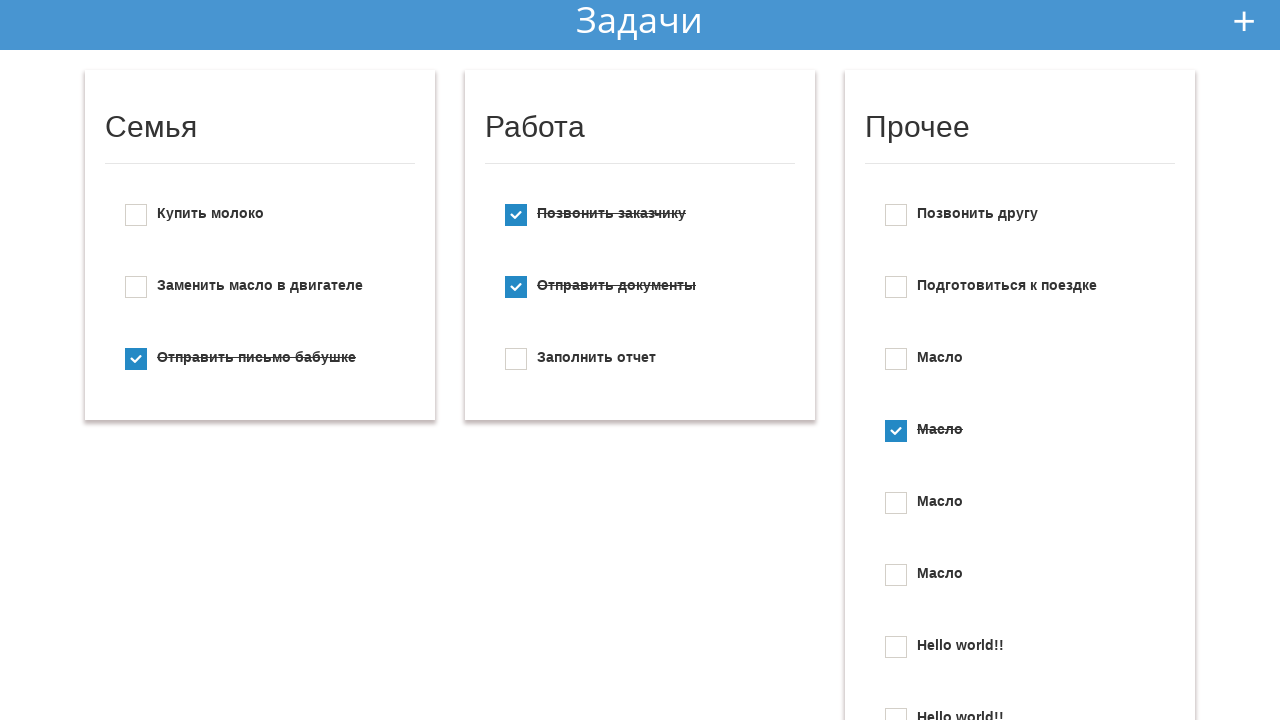

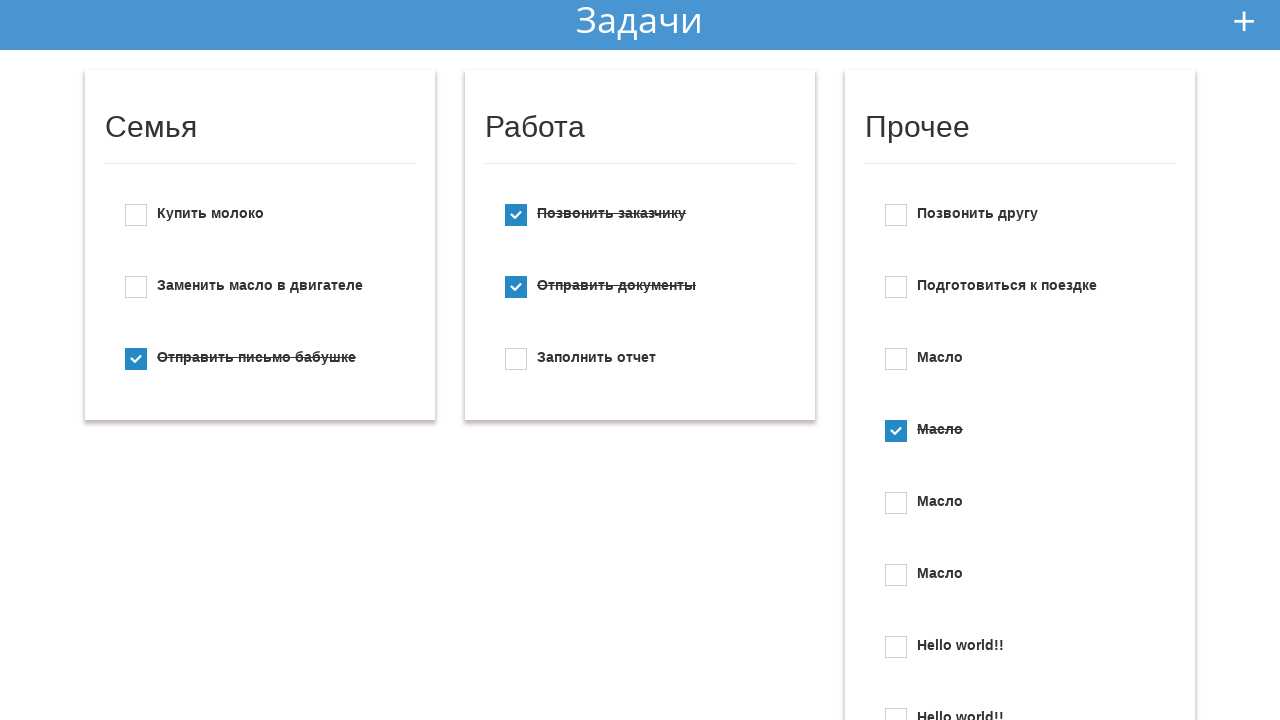